Tests JavaScript alert handling by clicking a button that triggers a JS alert, accepting the alert, and verifying the result message displays correctly on the page.

Starting URL: http://the-internet.herokuapp.com/javascript_alerts

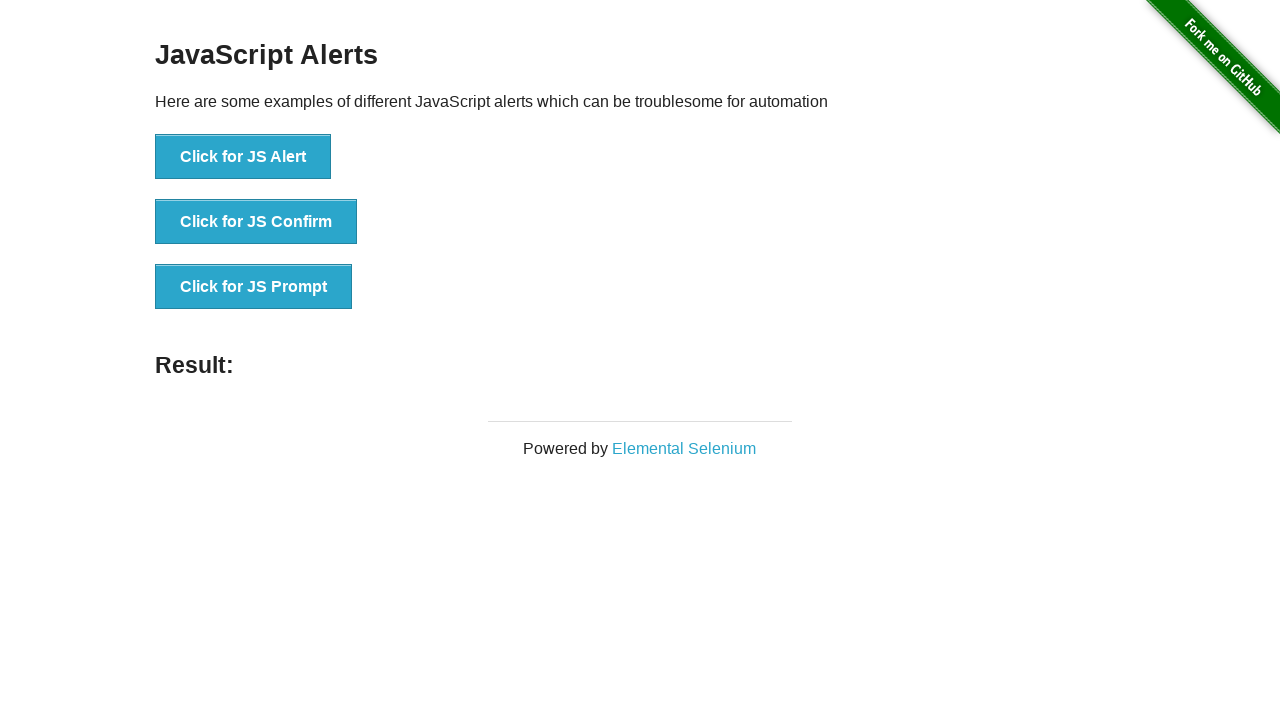

Clicked the first button to trigger JavaScript alert at (243, 157) on ul > li:nth-child(1) > button
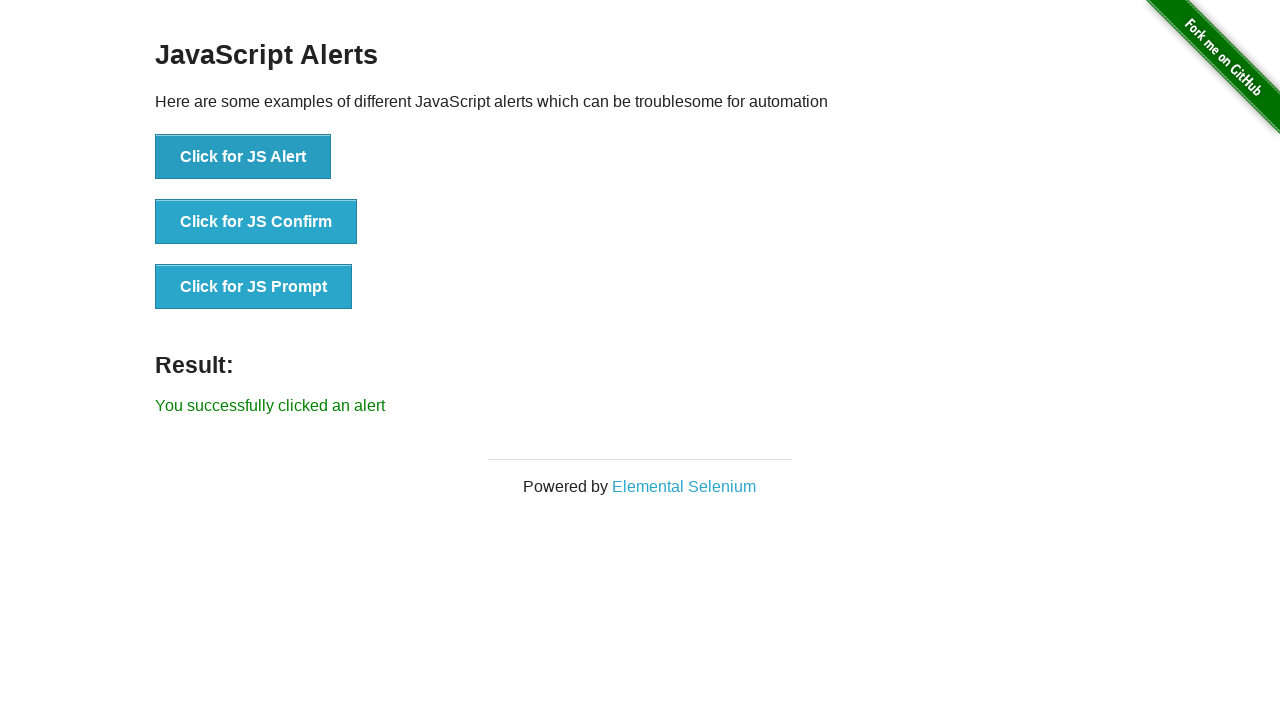

Set up dialog handler to accept JavaScript alert
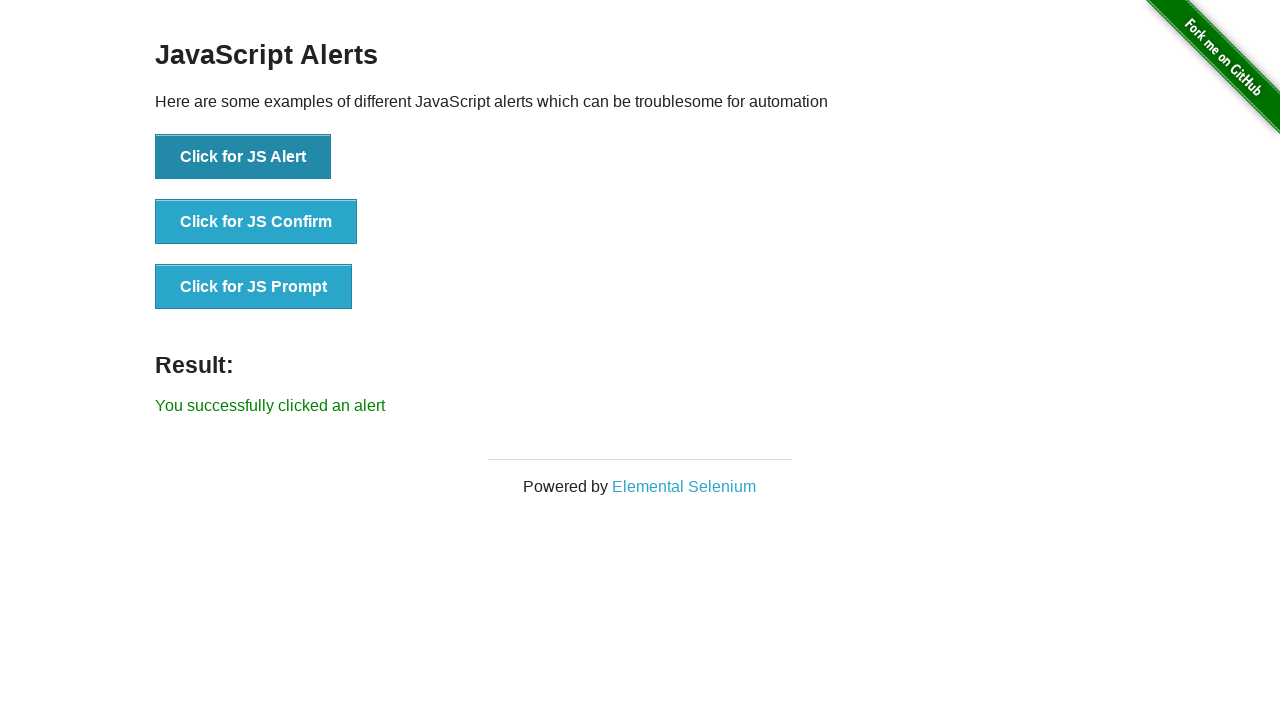

Waited for result message element to appear
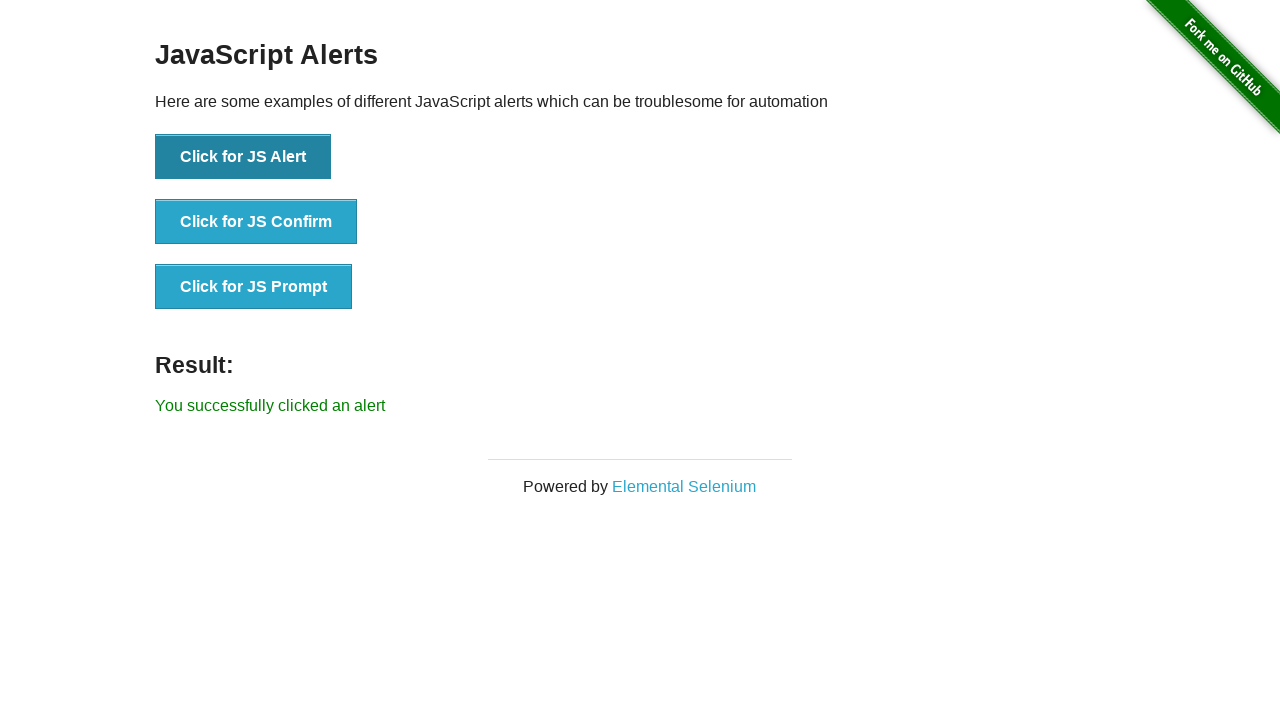

Retrieved result message text content
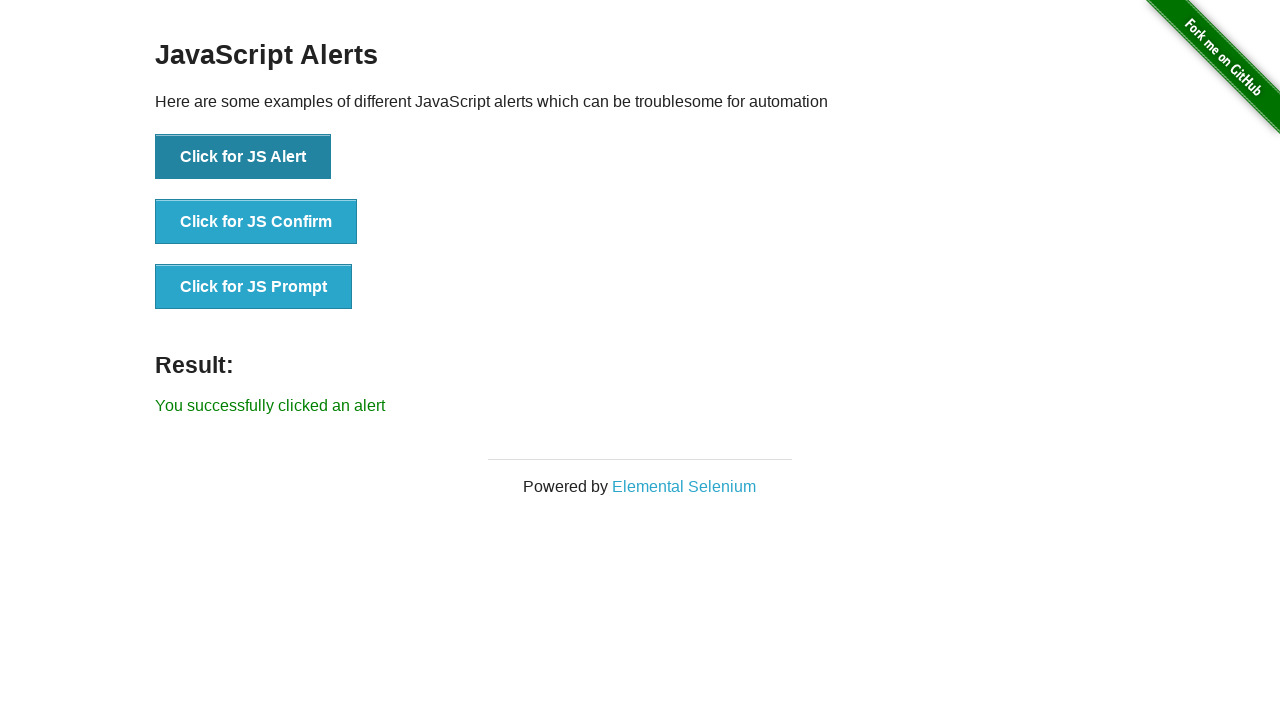

Verified result message displays 'You successfully clicked an alert'
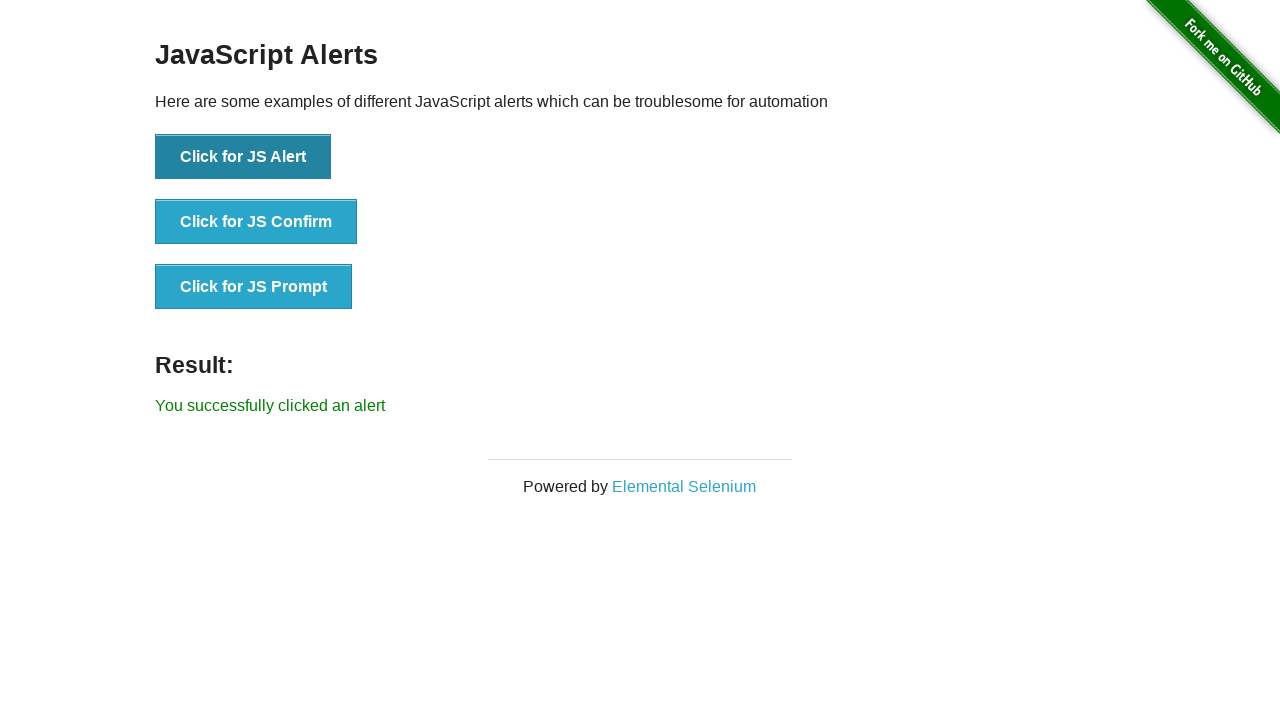

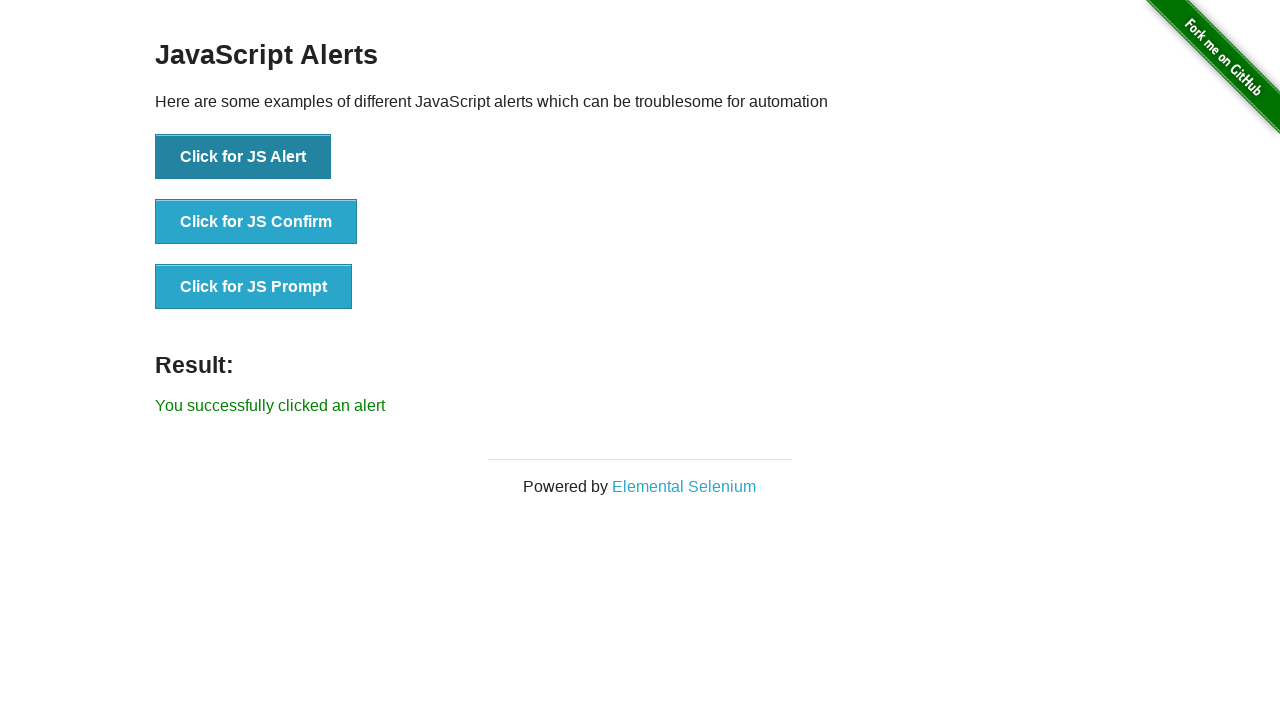